Tests checkbox selection logic by checking the state of first checkbox and clicking appropriate checkboxes

Starting URL: https://www.rahulshettyacademy.com/AutomationPractice/

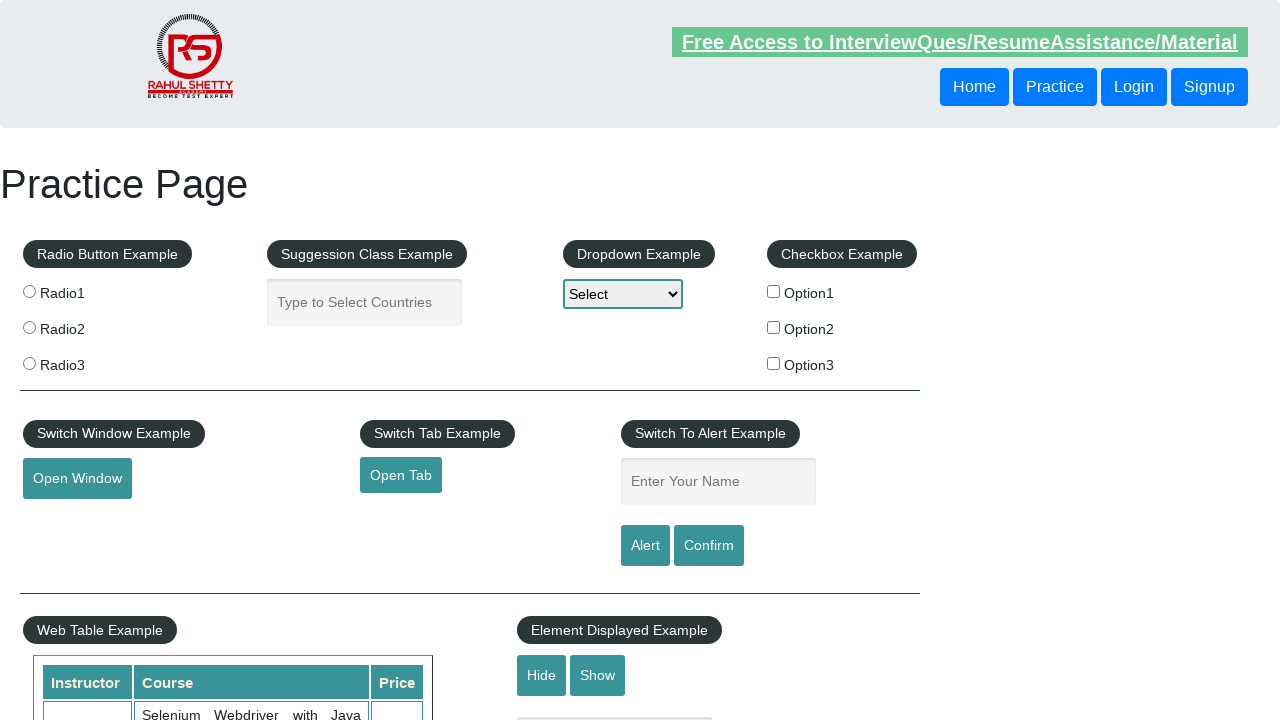

Retrieved all checkboxes from checkbox-example section
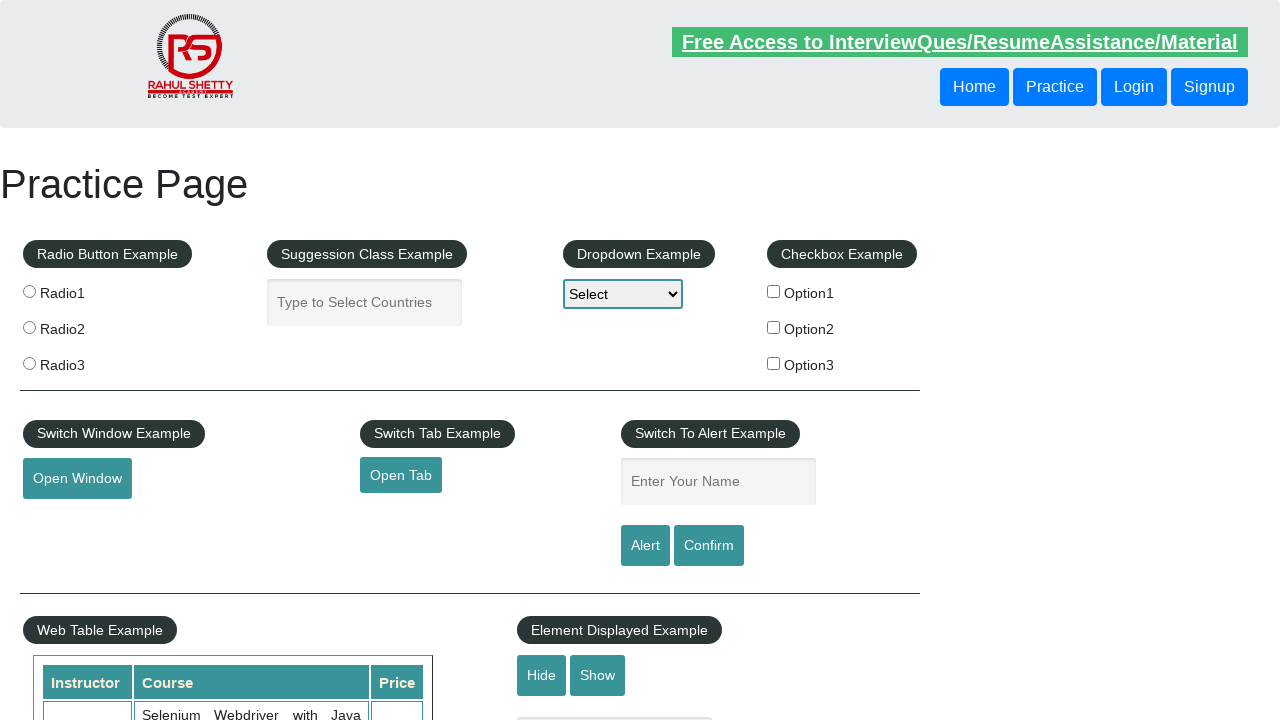

First checkbox is not checked
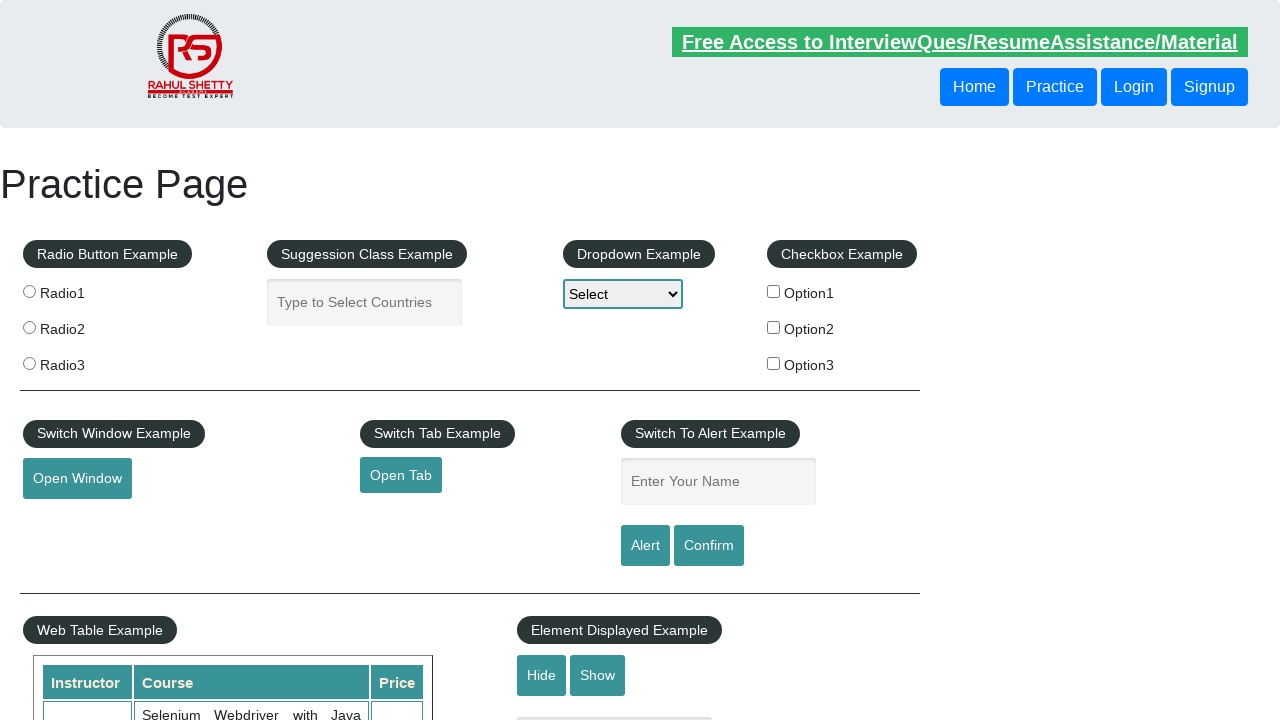

Clicked first checkbox at (774, 291) on div#checkbox-example input[type='checkbox'] >> nth=0
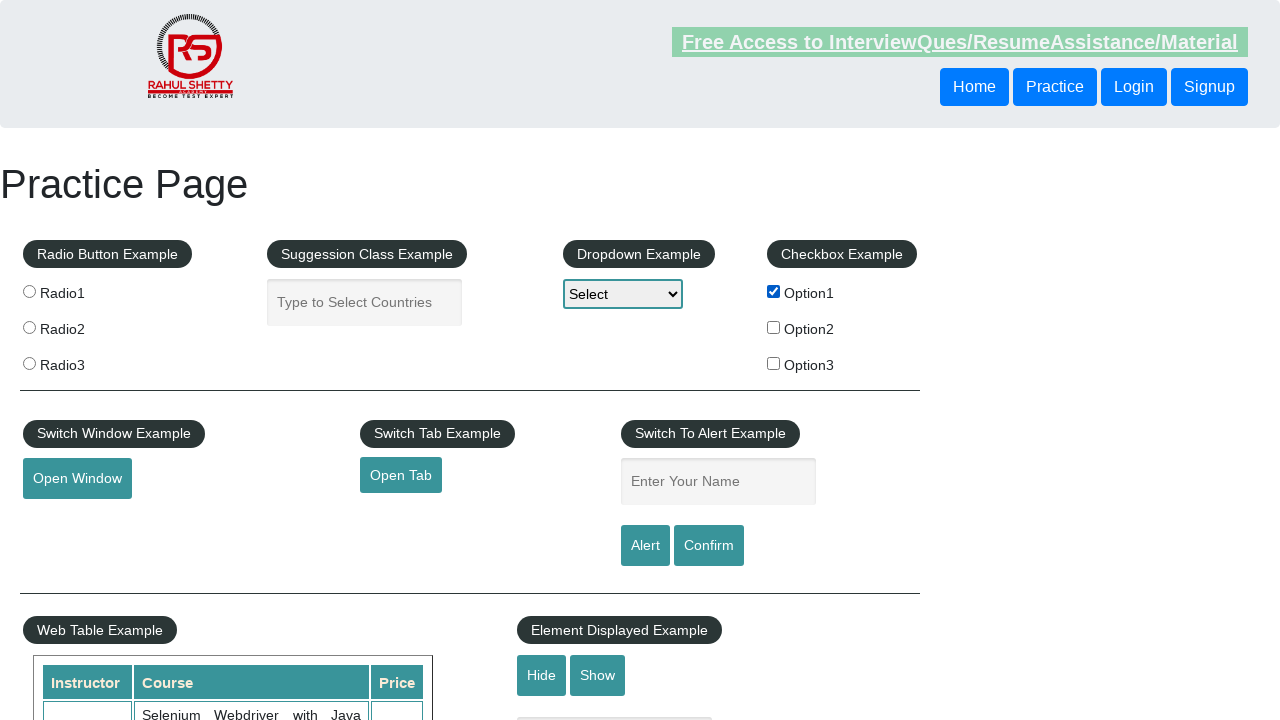

Clicked third checkbox at (774, 363) on div#checkbox-example input[type='checkbox'] >> nth=2
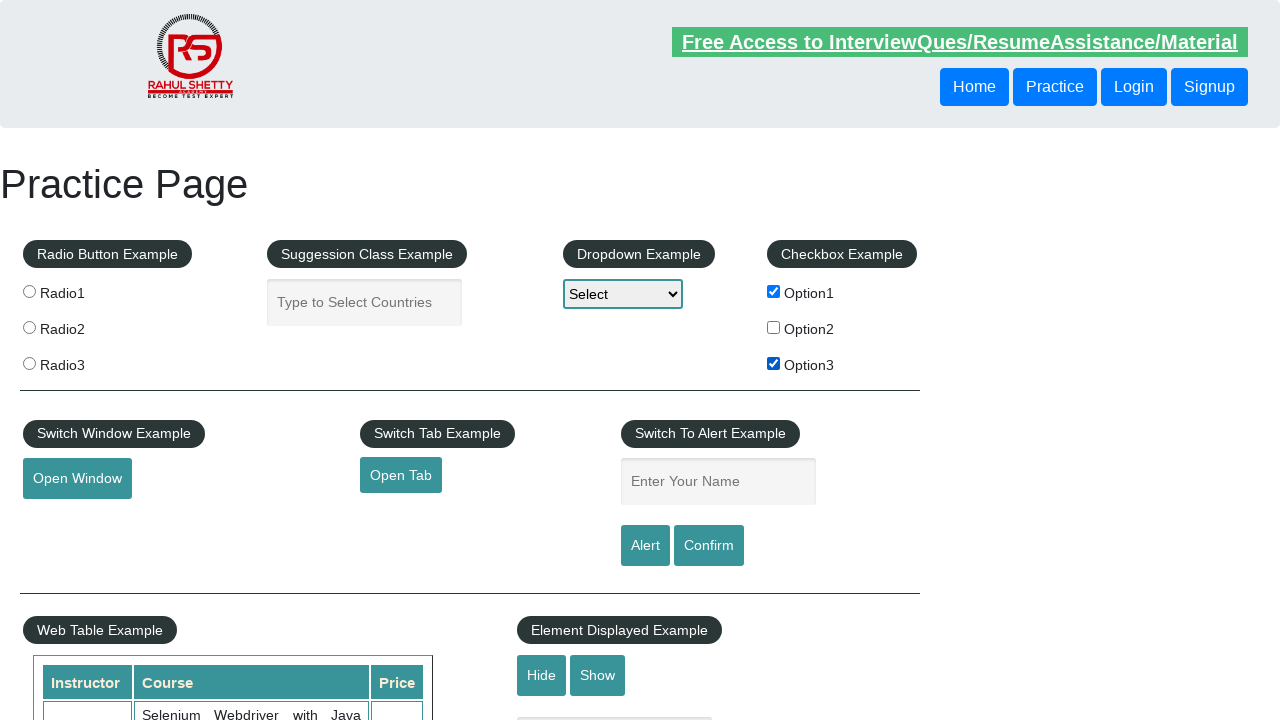

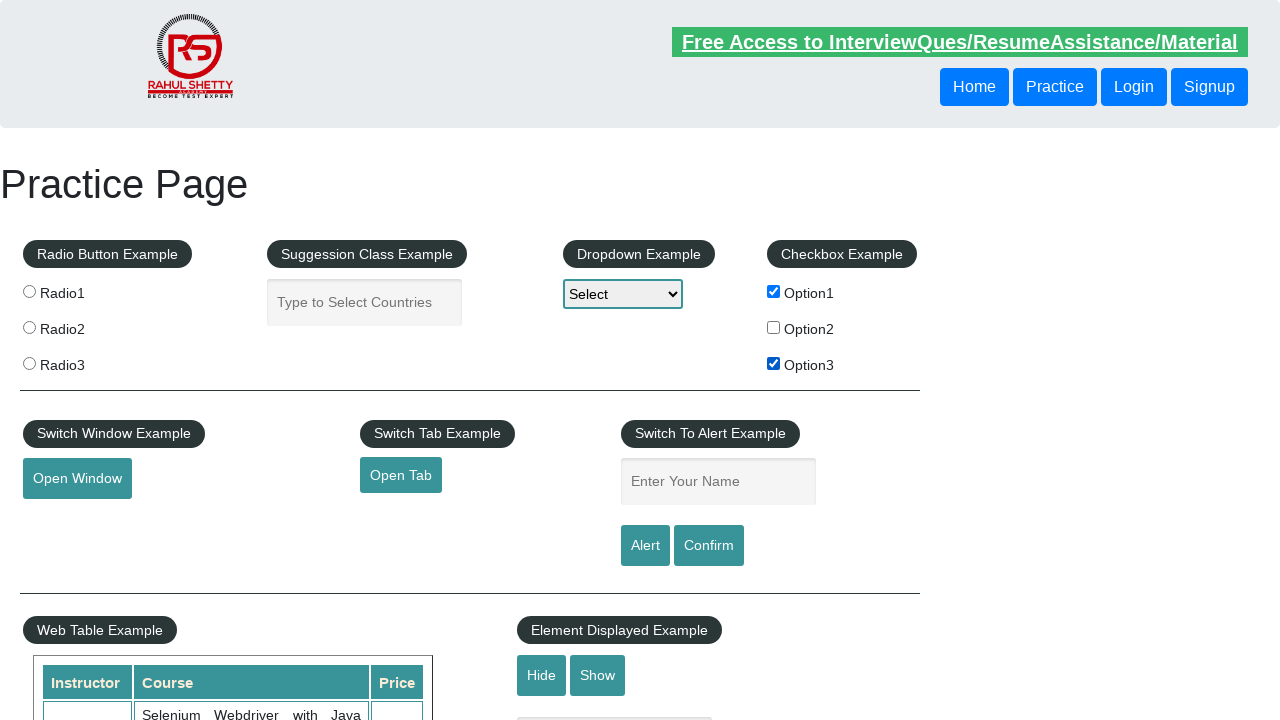